Tests mouse and keyboard interactions including hover actions, double click, right click, and drag and drop operations across multiple pages

Starting URL: https://the-internet.herokuapp.com/hovers

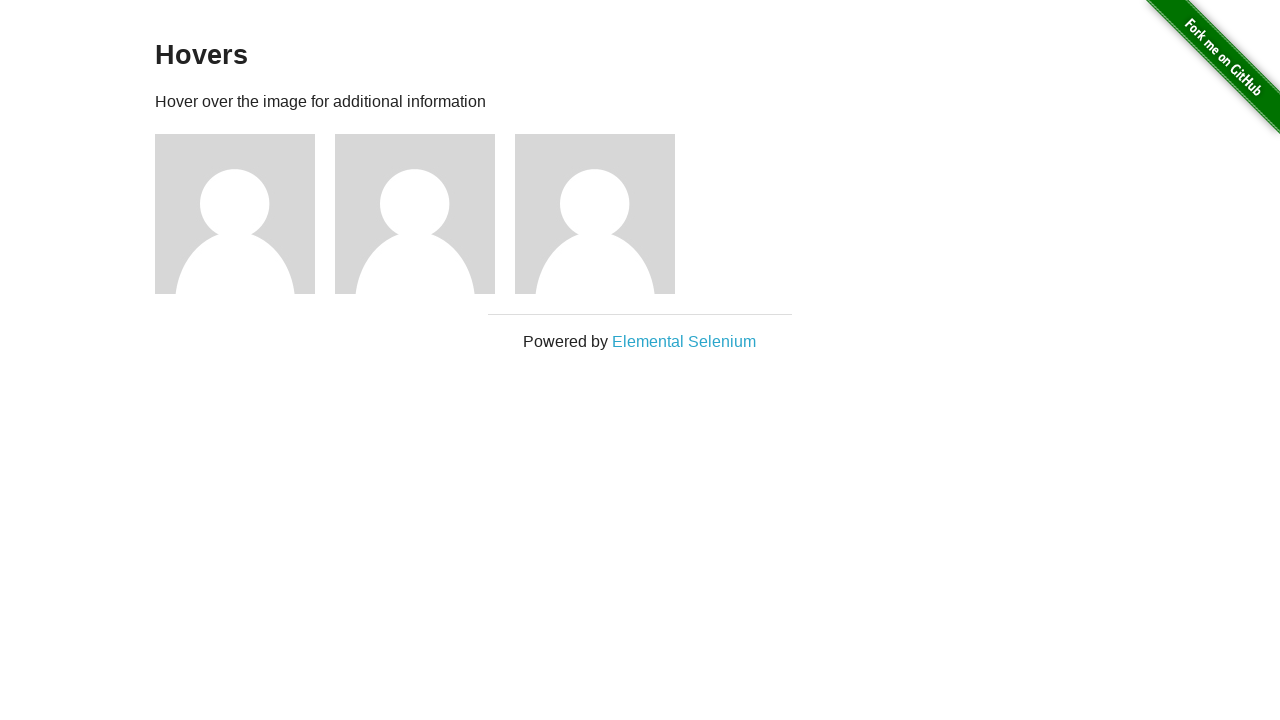

Hovered over first avatar figure at (245, 214) on .figure >> nth=0
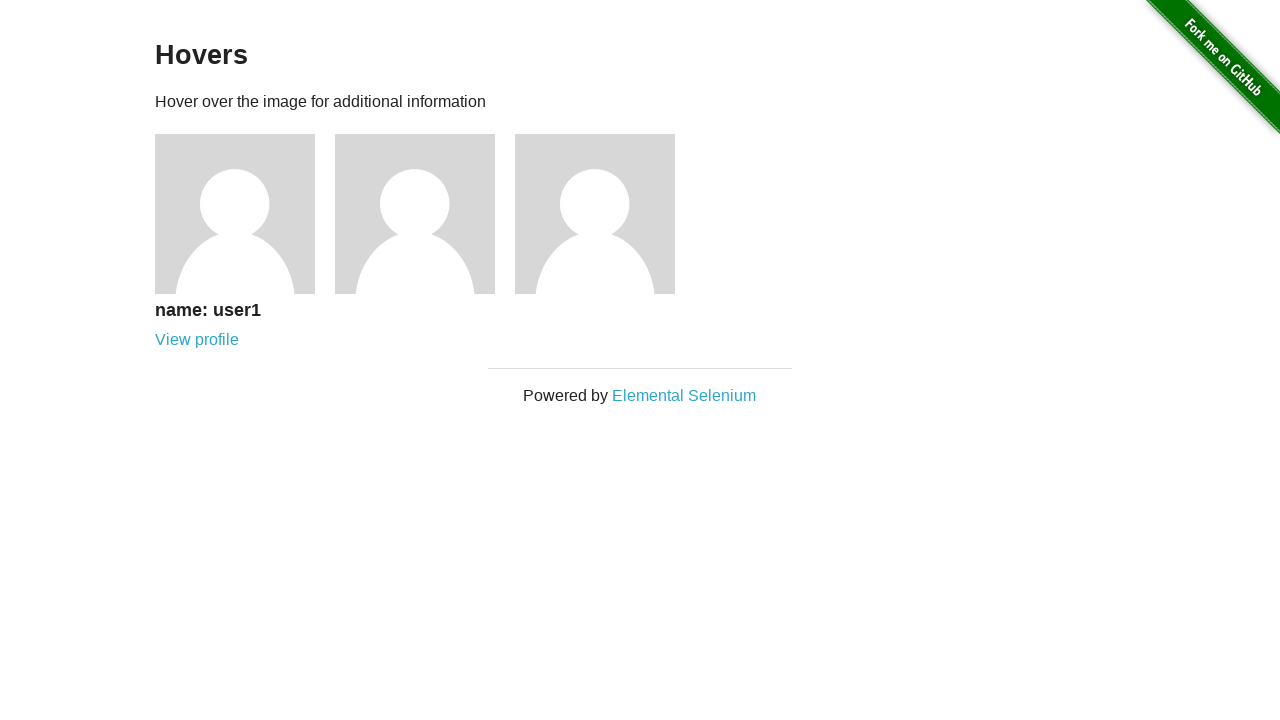

Waited 1 second for hover effect to appear
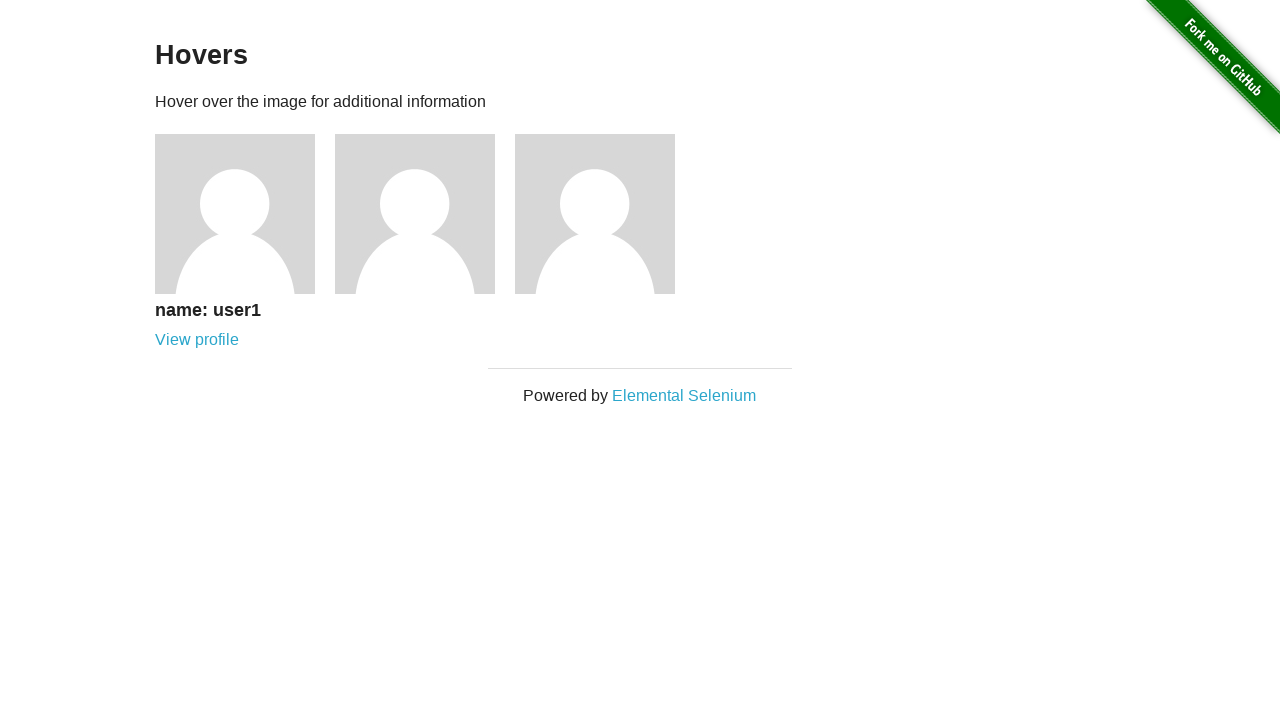

Caption appeared and is now visible
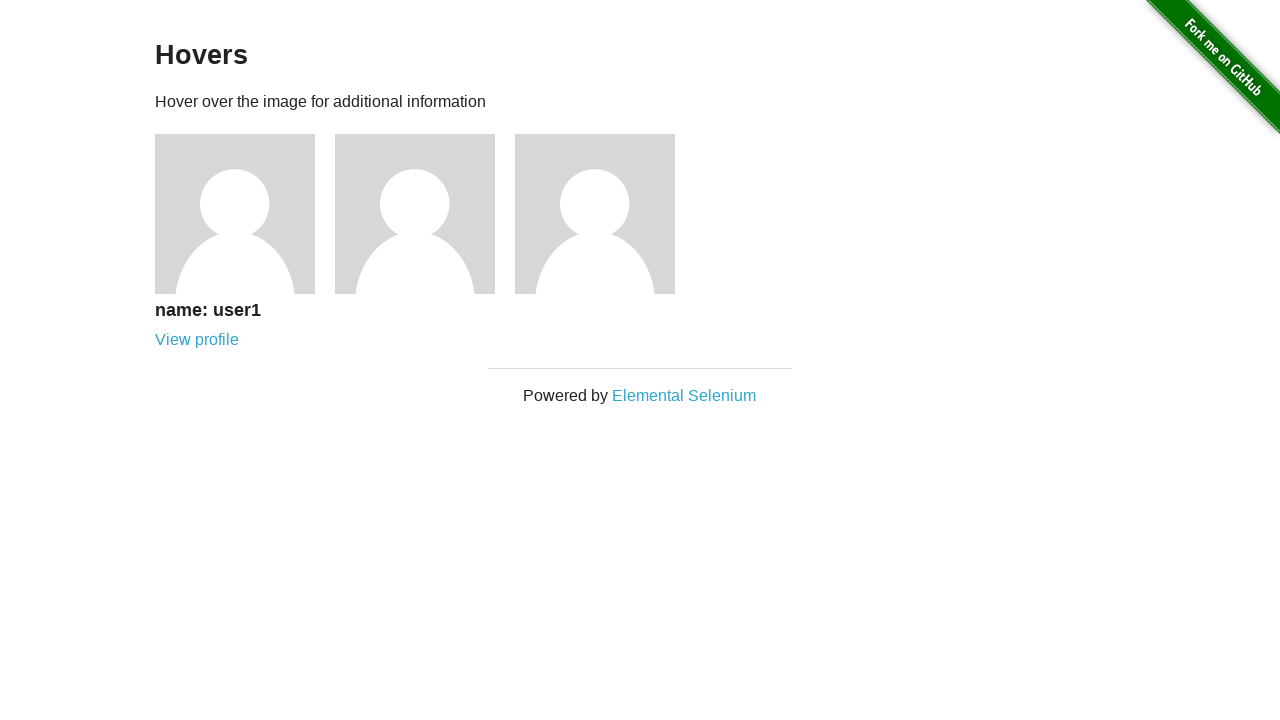

Navigated to mouse interaction page
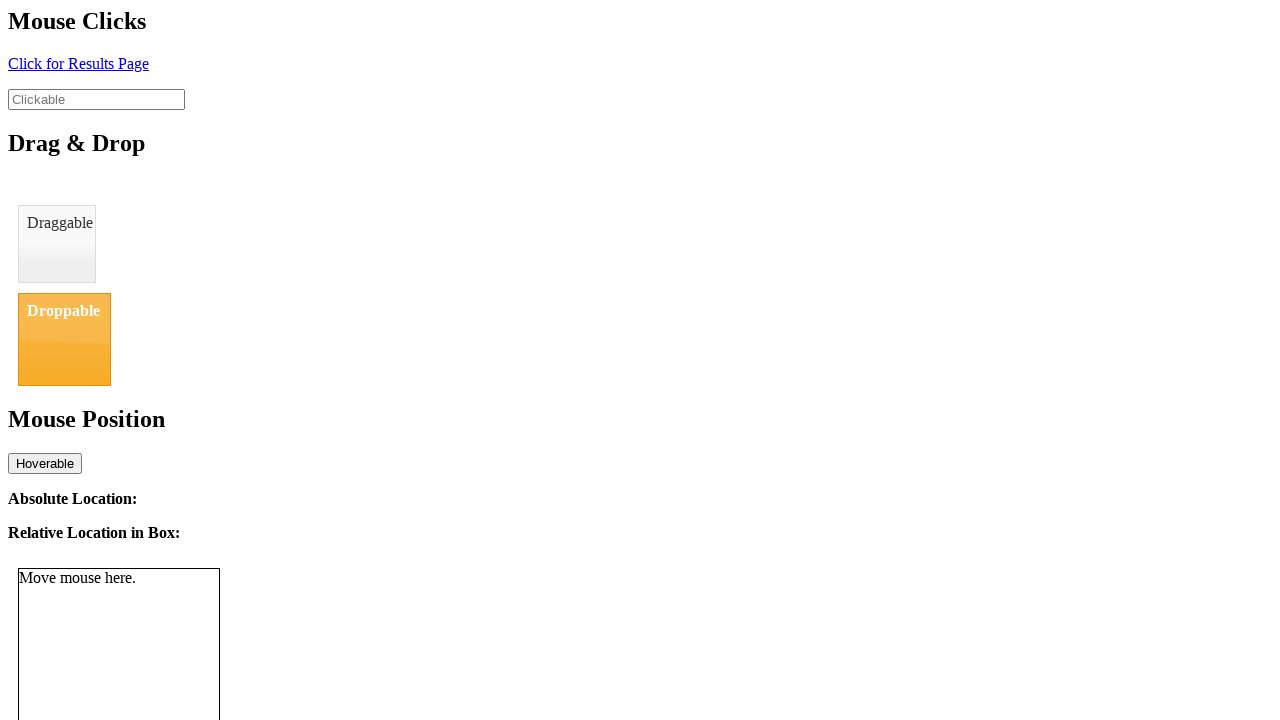

Double-clicked on clickable element at (96, 99) on #clickable
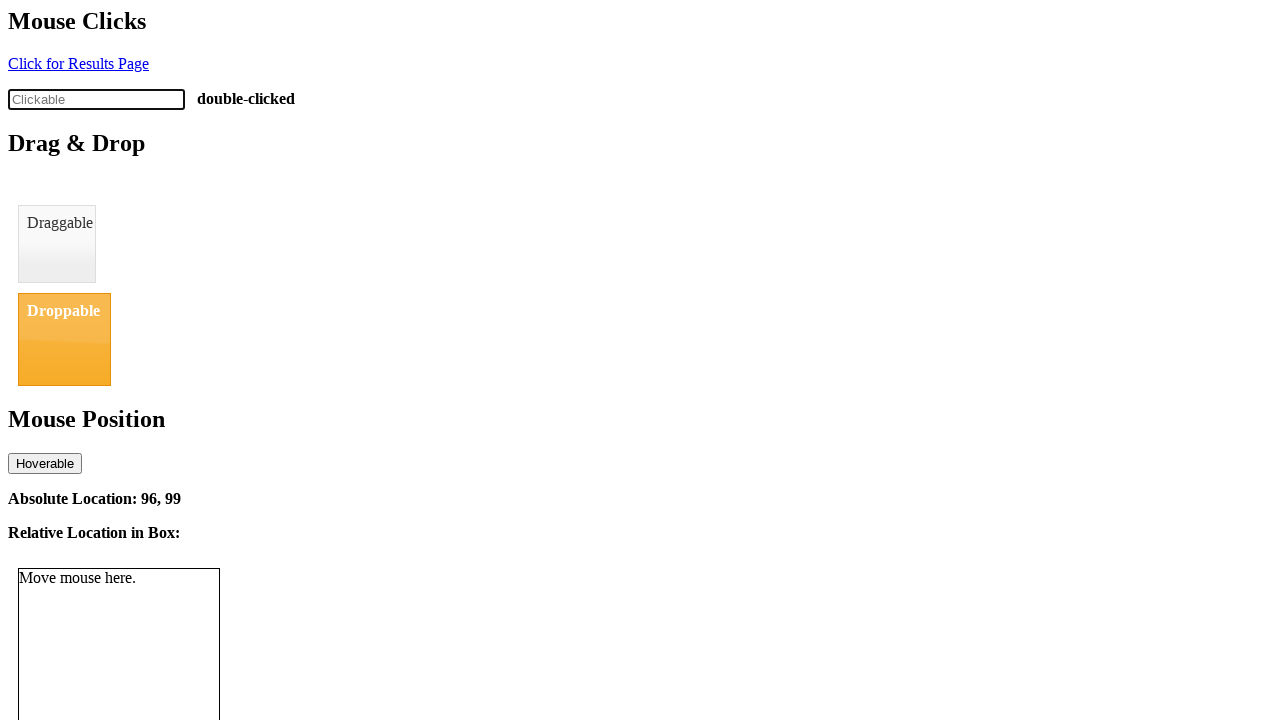

Right-clicked on clickable element at (96, 99) on #clickable
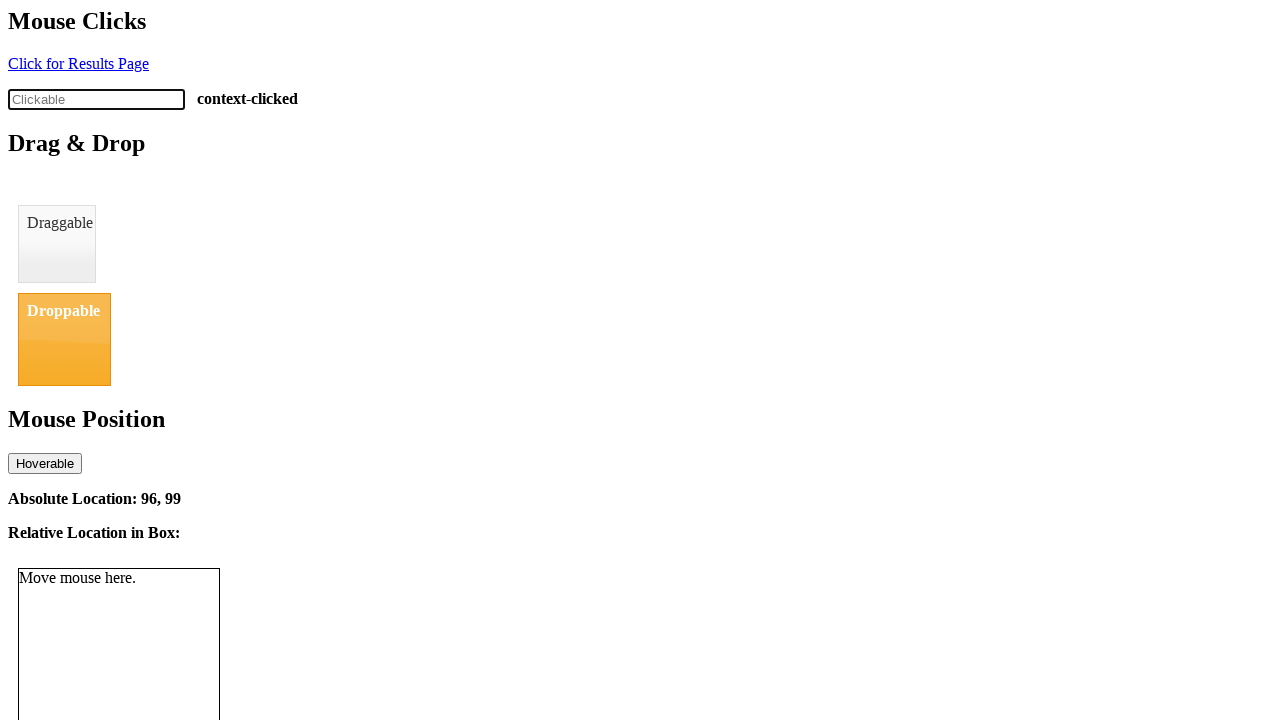

Navigated to drag and drop page
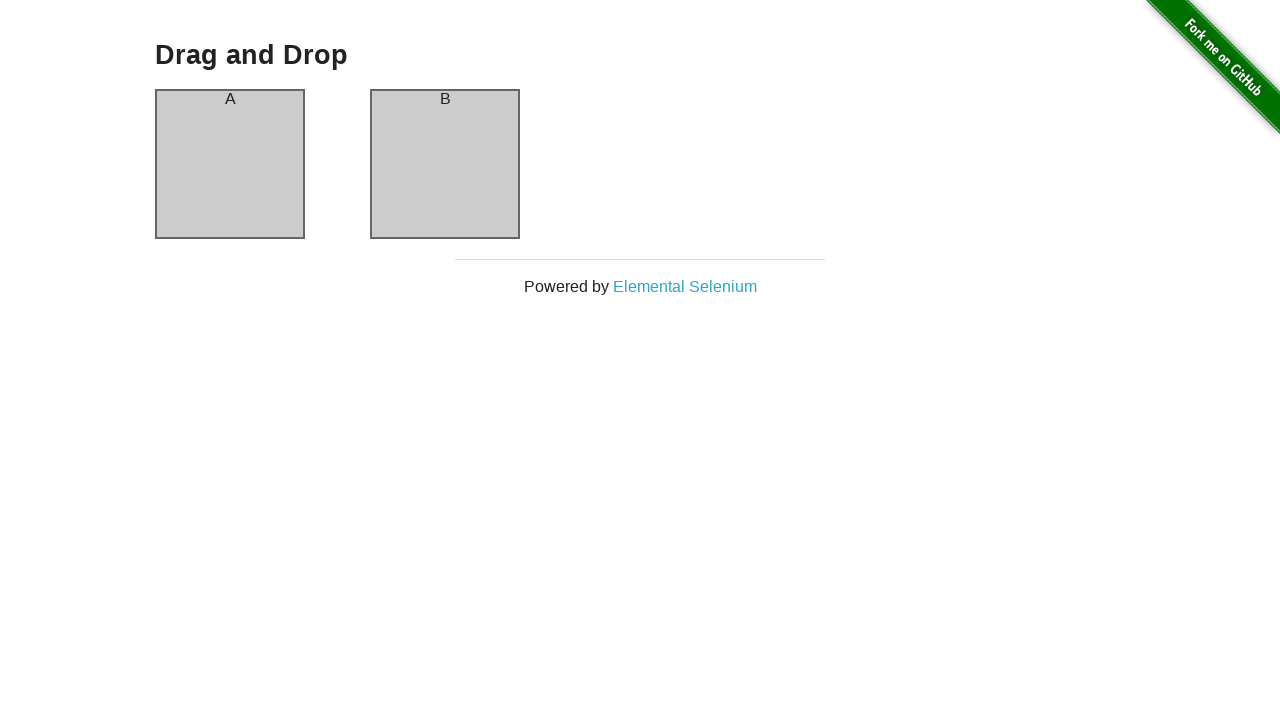

Dragged column A to column B at (445, 164)
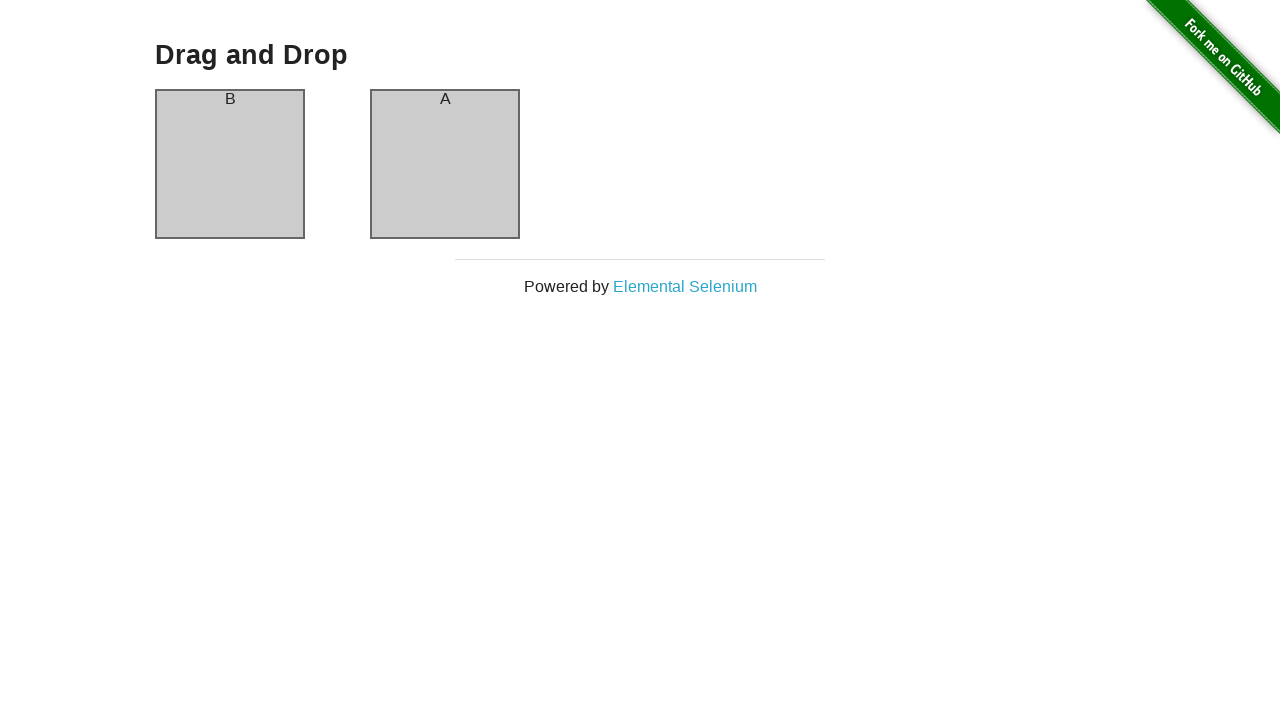

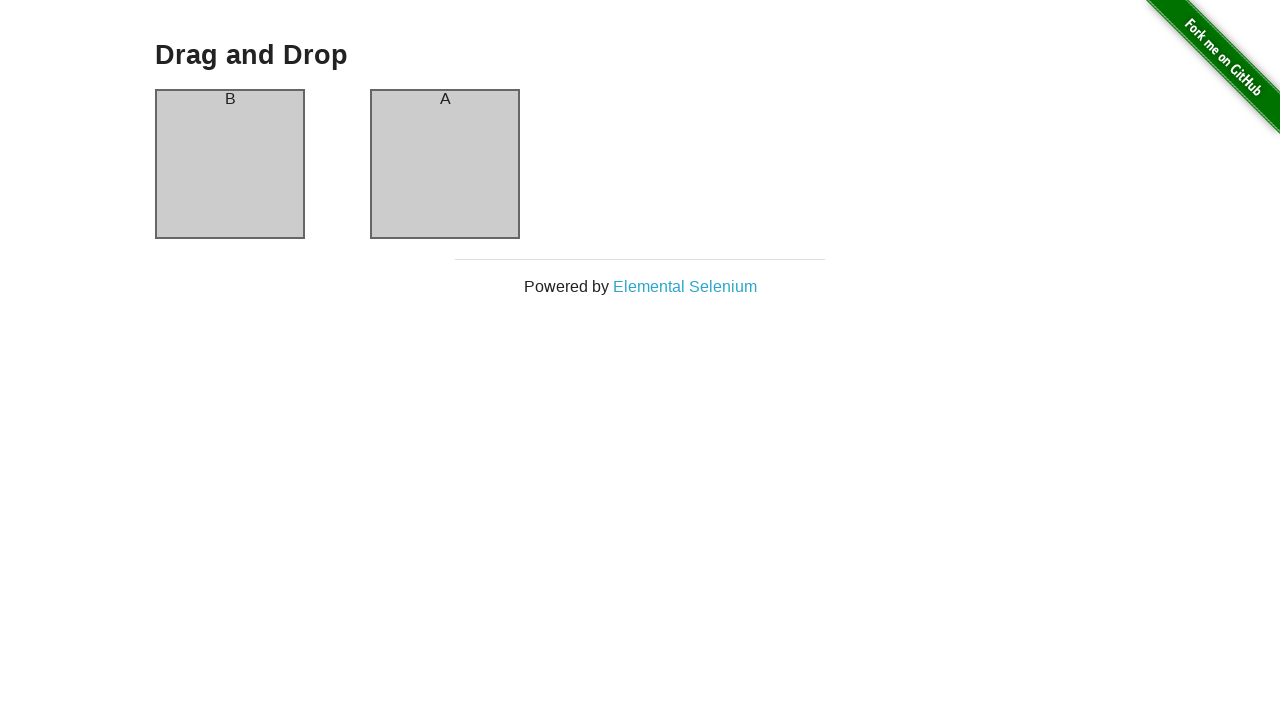